Navigates to the Puma India website homepage and waits for it to load

Starting URL: https://in.puma.com/

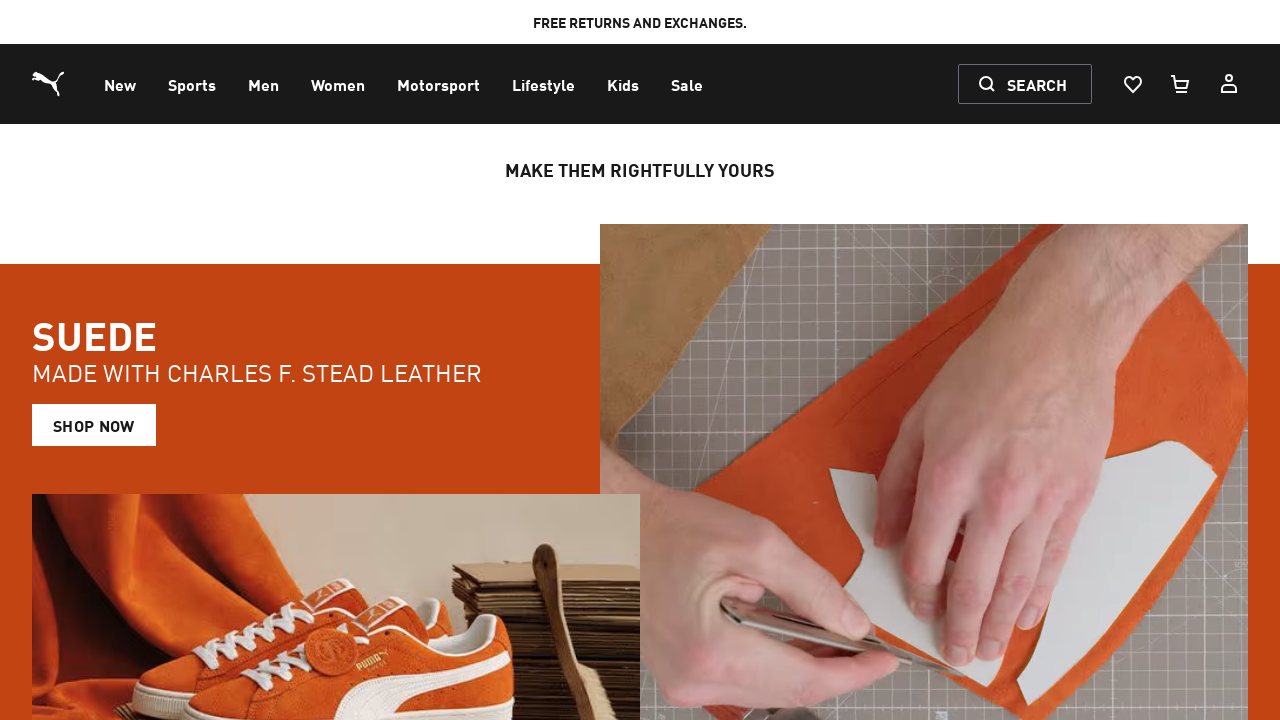

Navigated to Puma India homepage
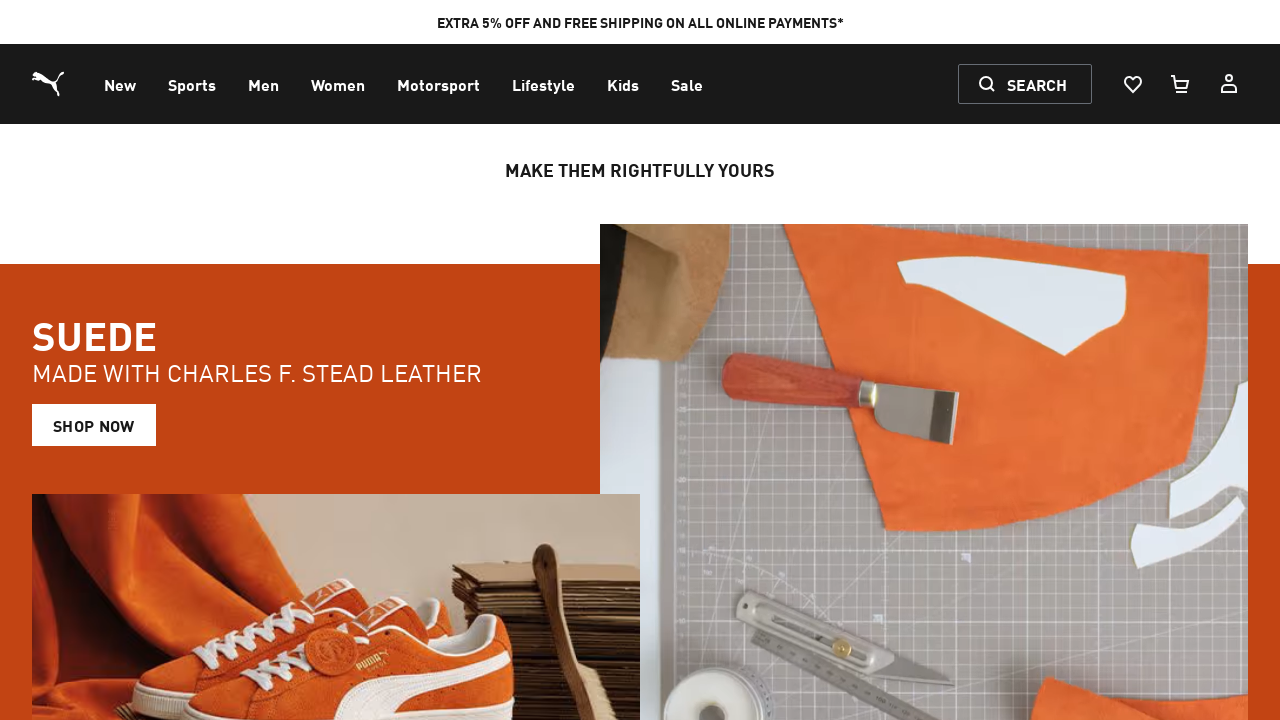

Page DOM content loaded
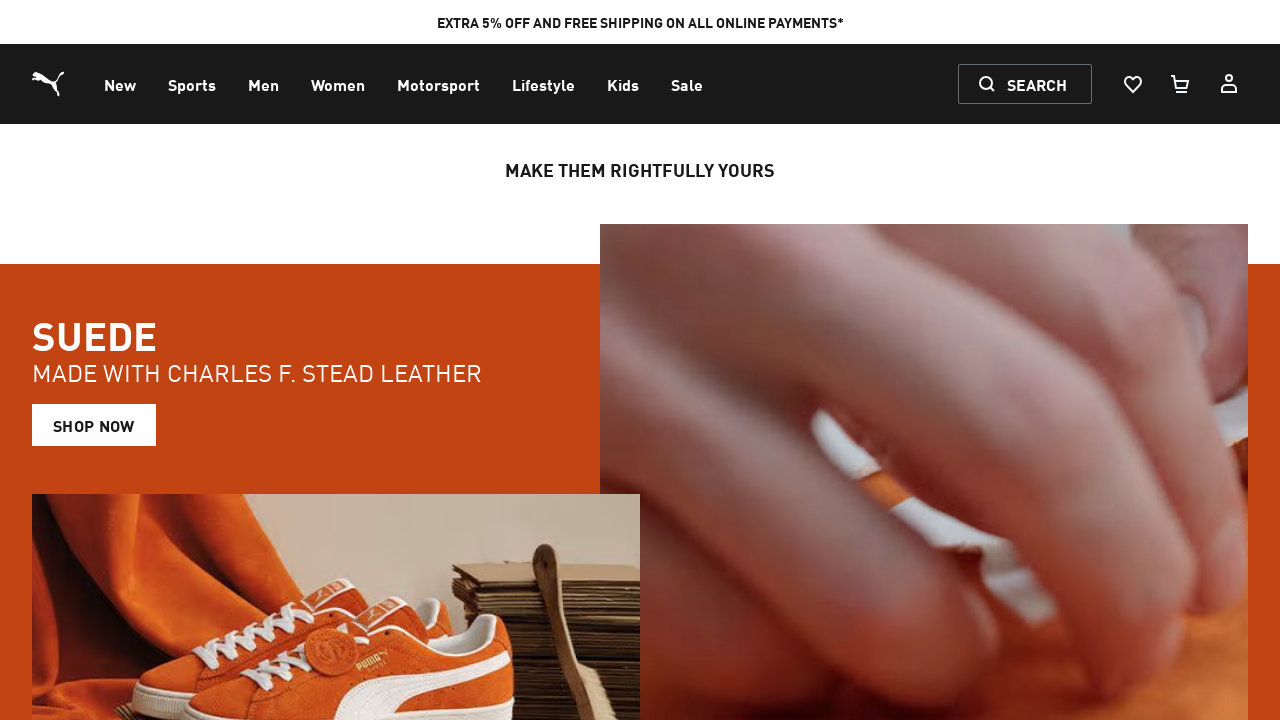

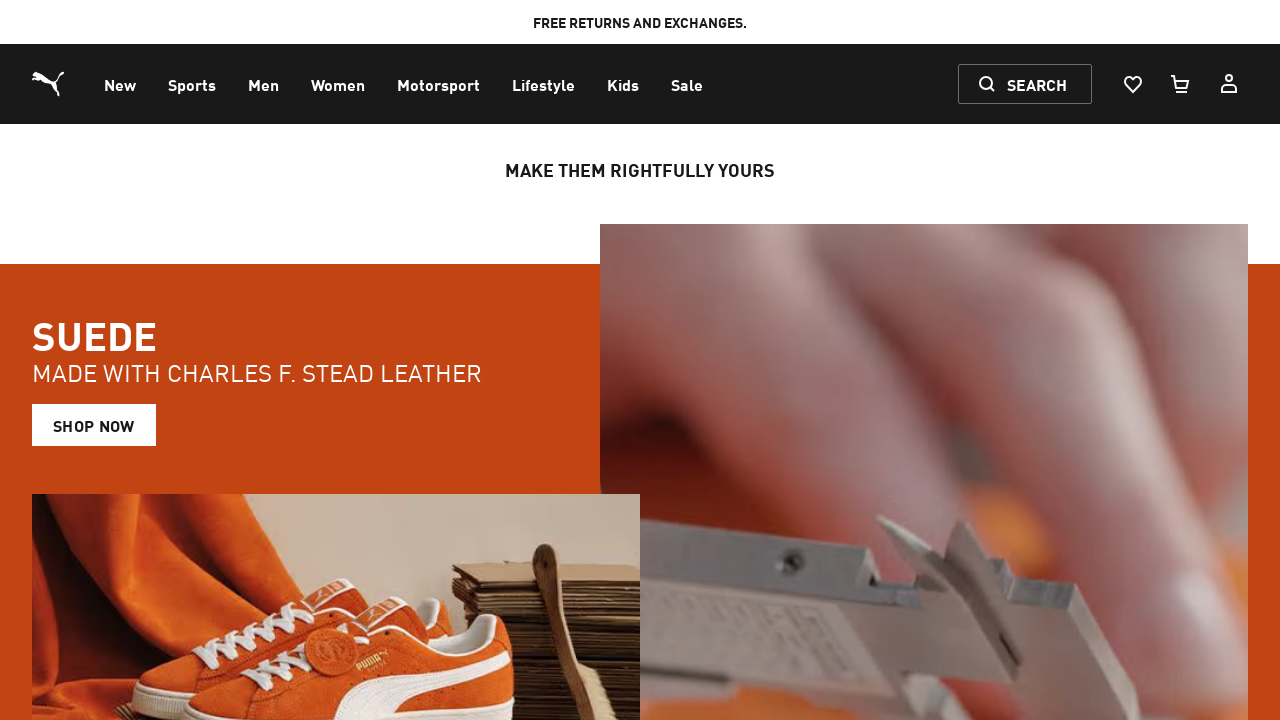